Verifies that the logo is displayed on the page

Starting URL: https://rahulshettyacademy.com/seleniumPractise/#/

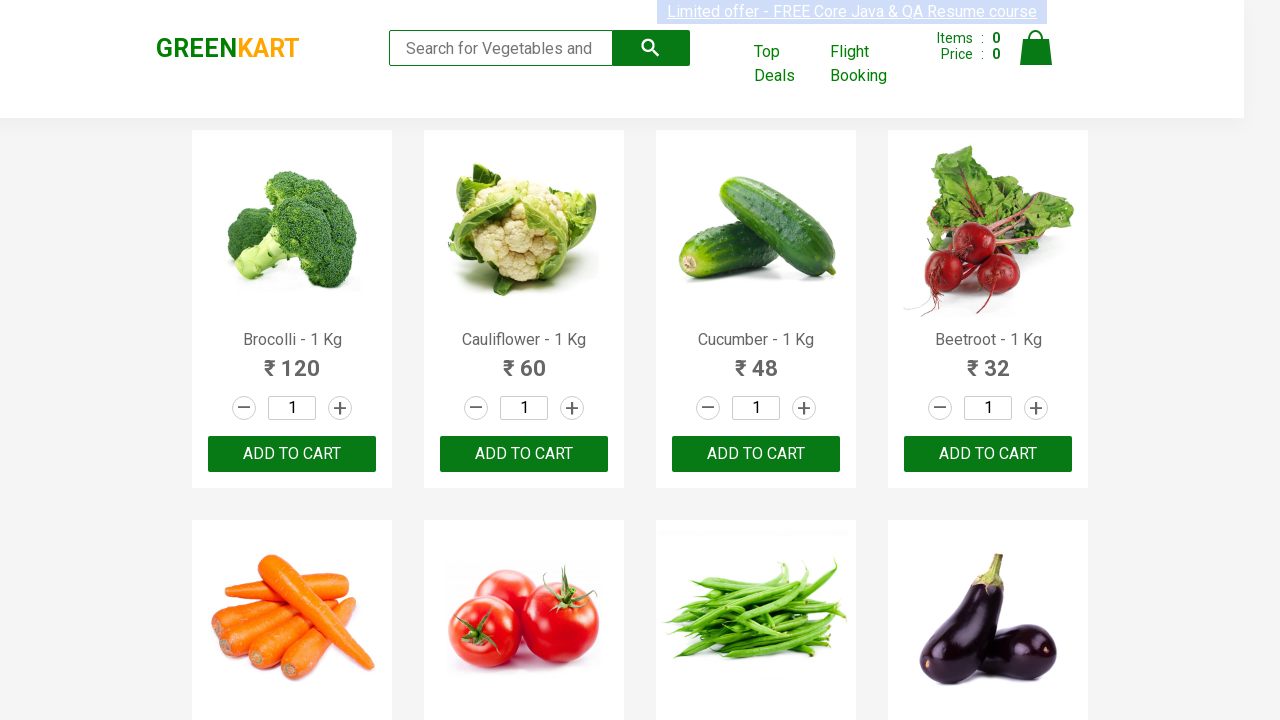

Navigated to https://rahulshettyacademy.com/seleniumPractise/#/
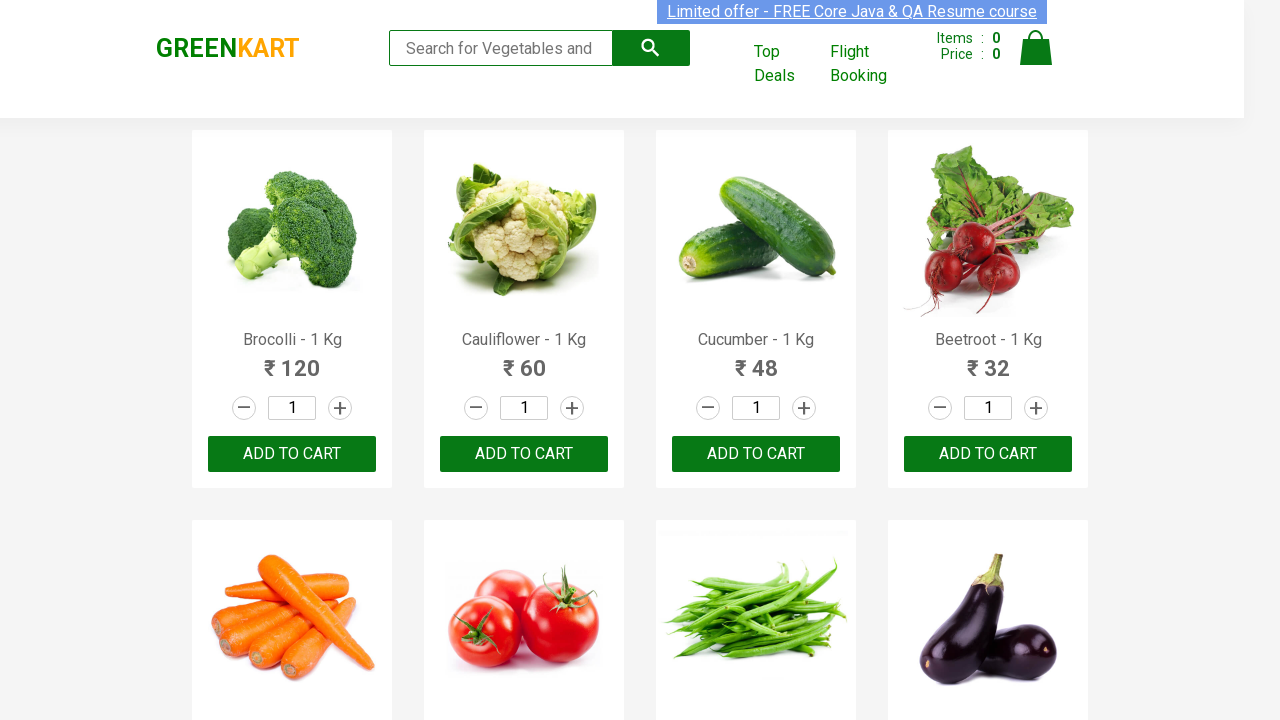

Located logo element with class 'brand greenLogo'
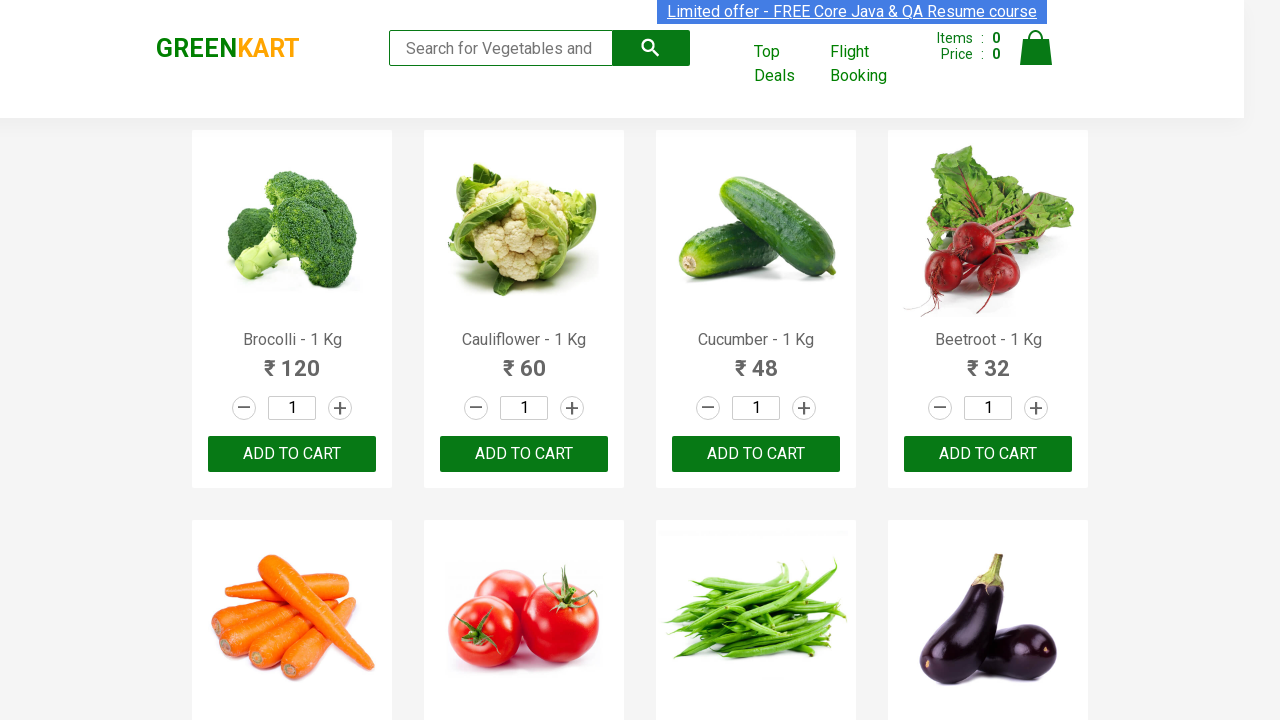

Verified that logo is visible on the page
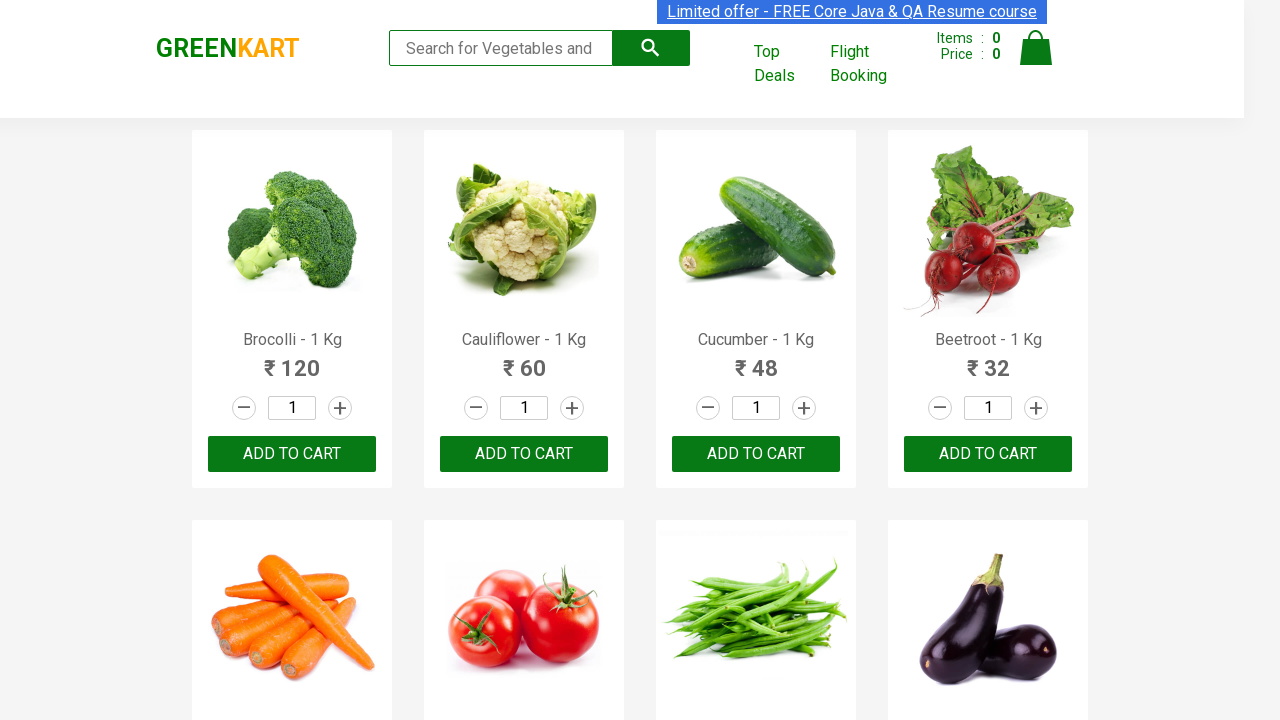

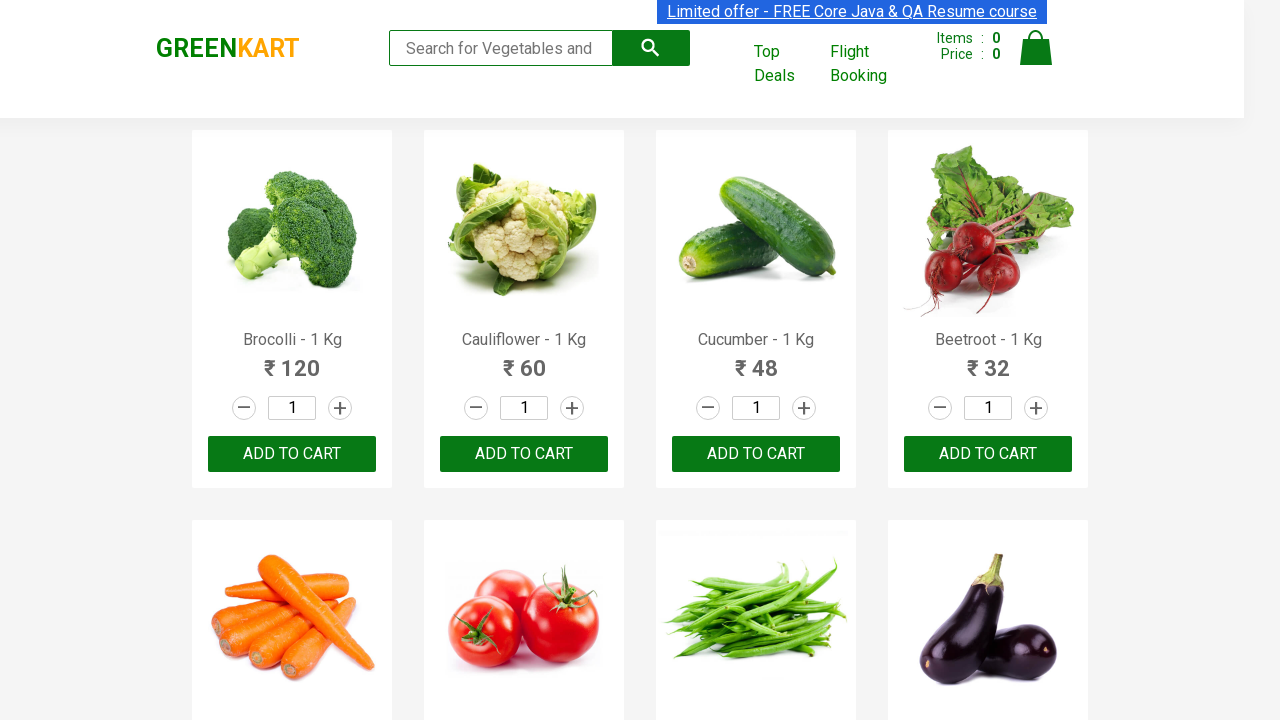